Tests progress bar functionality by clicking start button, waiting for completion, and clicking reset button

Starting URL: https://demoqa.com/progress-bar

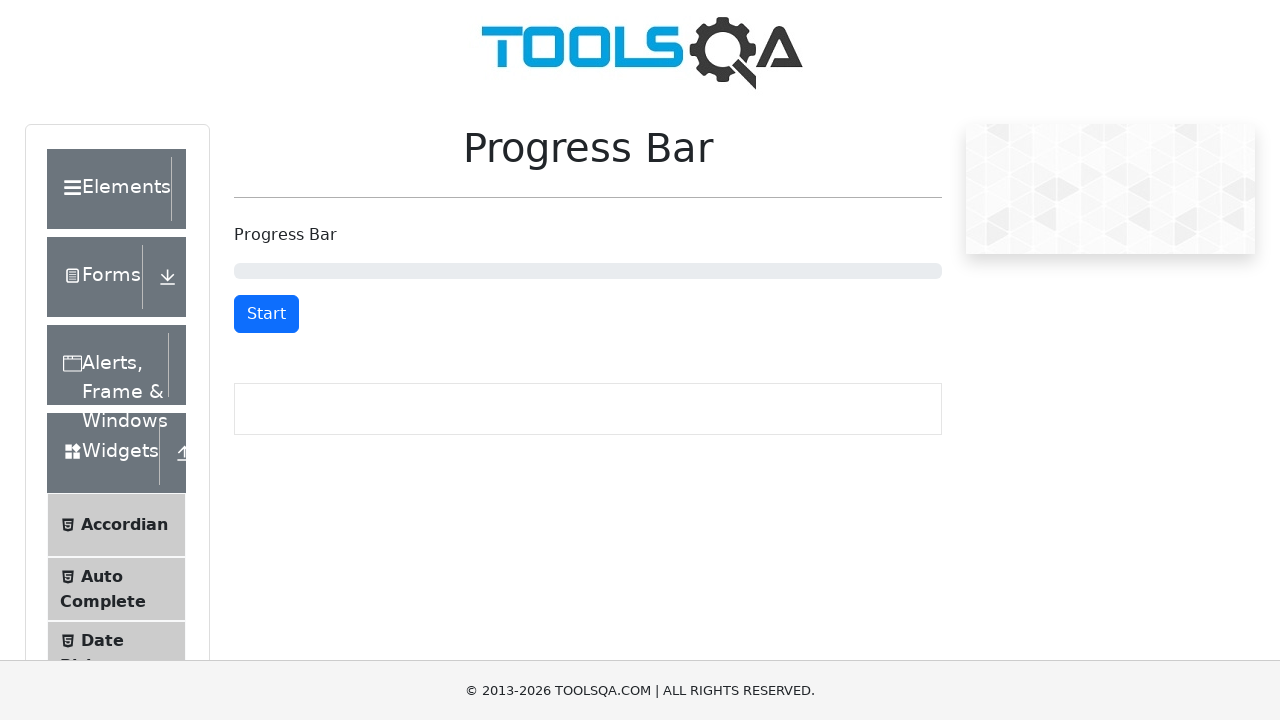

Clicked start button to begin progress bar at (266, 314) on #startStopButton
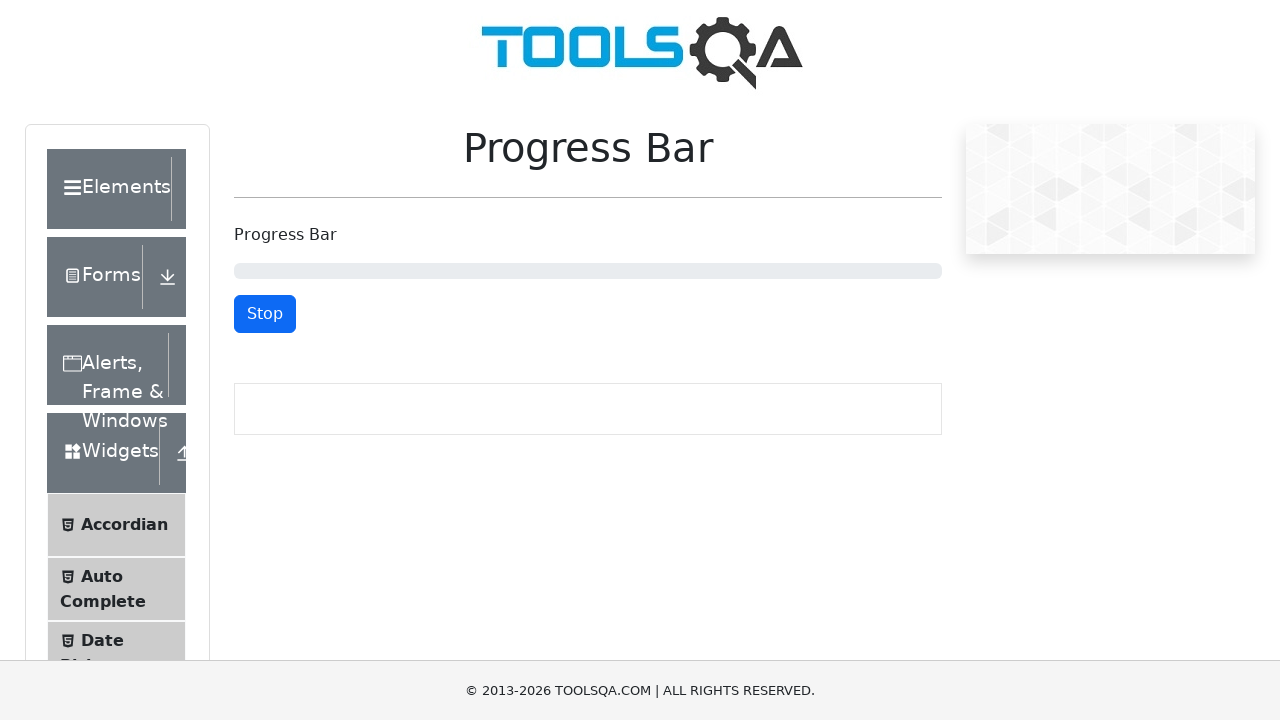

Waited for progress bar to complete and reset button became visible
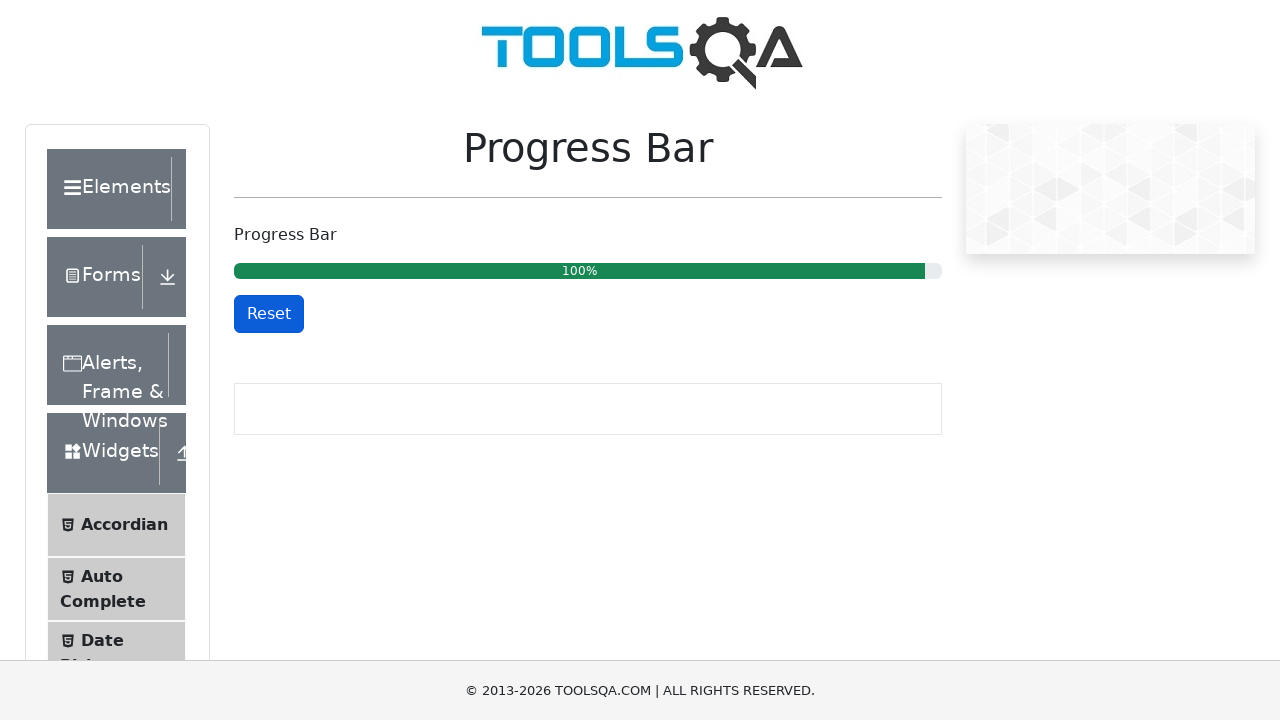

Clicked reset button to reset progress bar at (269, 314) on button[id*='resetButton']
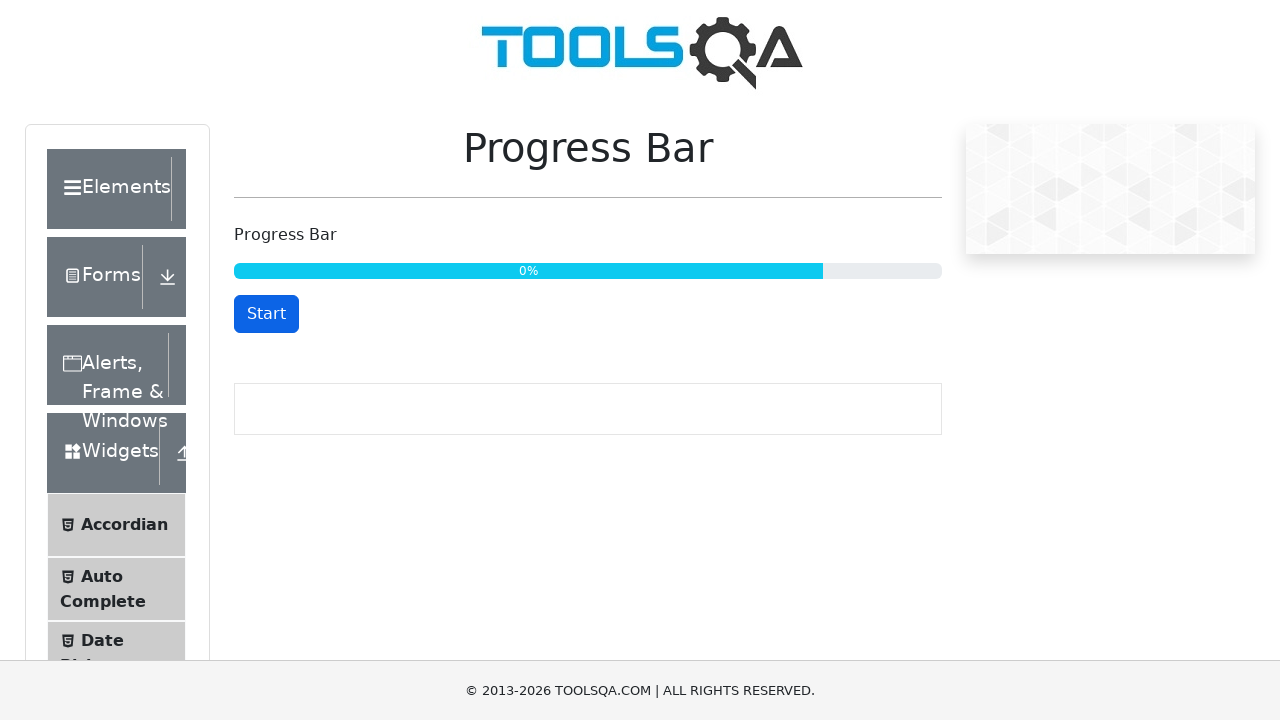

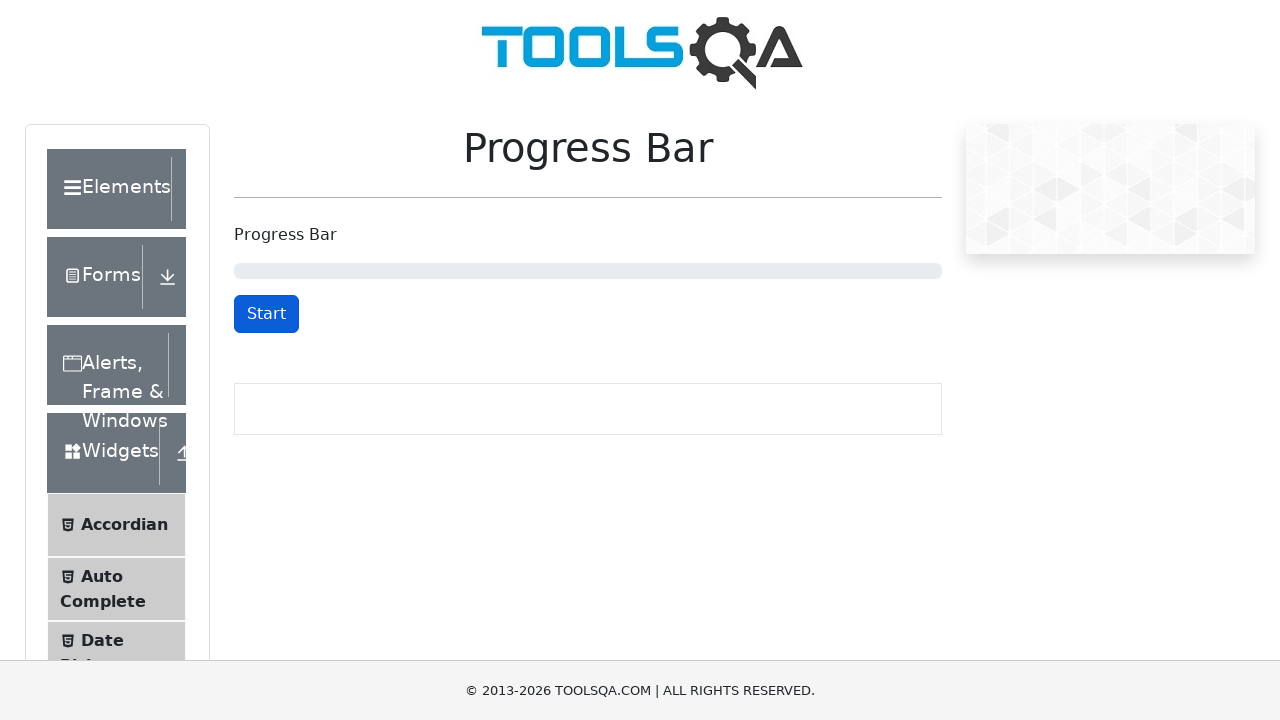